Sets localStorage with test people data, refreshes the page, and verifies the names are displayed in the list

Starting URL: https://tc-1-final-parte1.vercel.app/tabelaCadastro.html

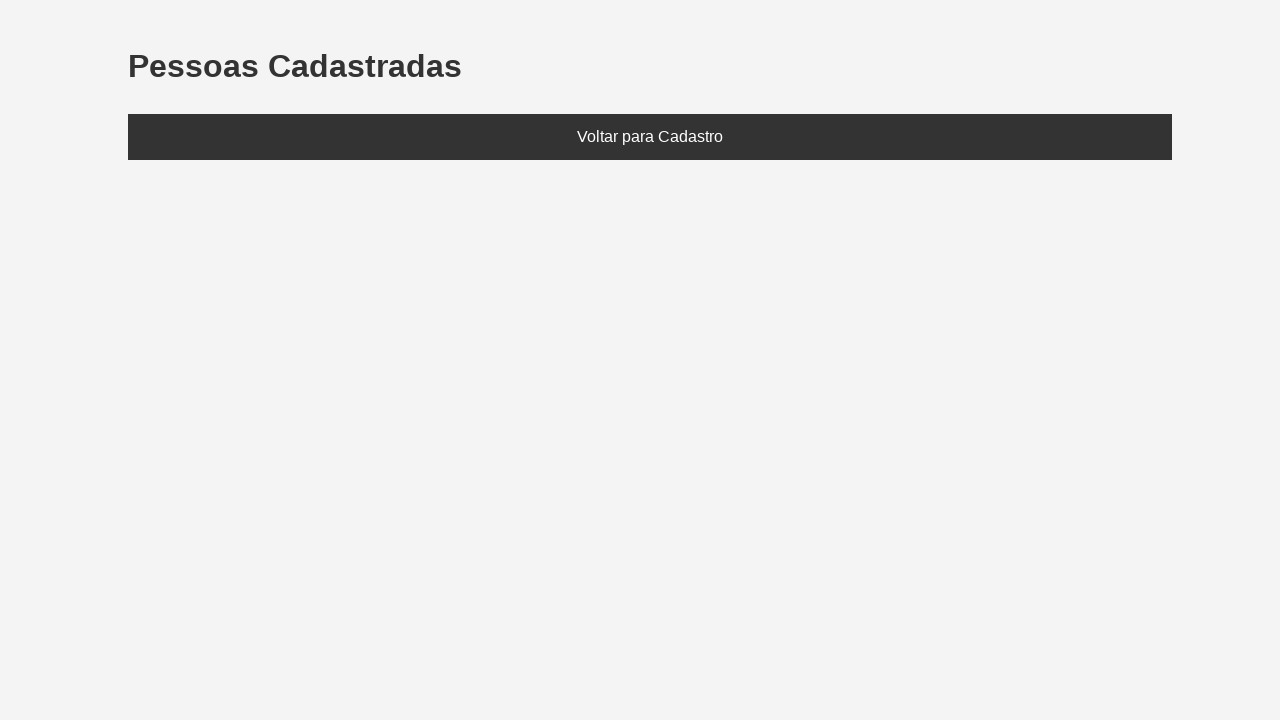

Set localStorage with test people data (João and Maria)
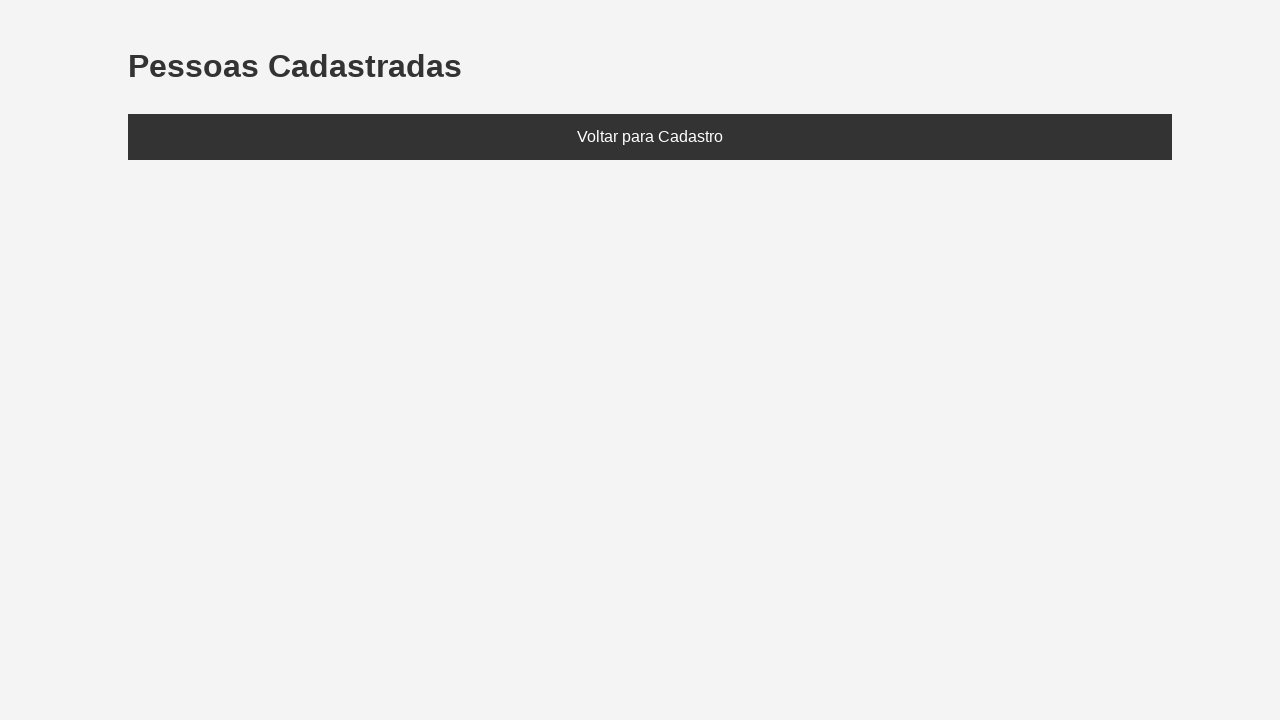

Reloaded the page to load data from localStorage
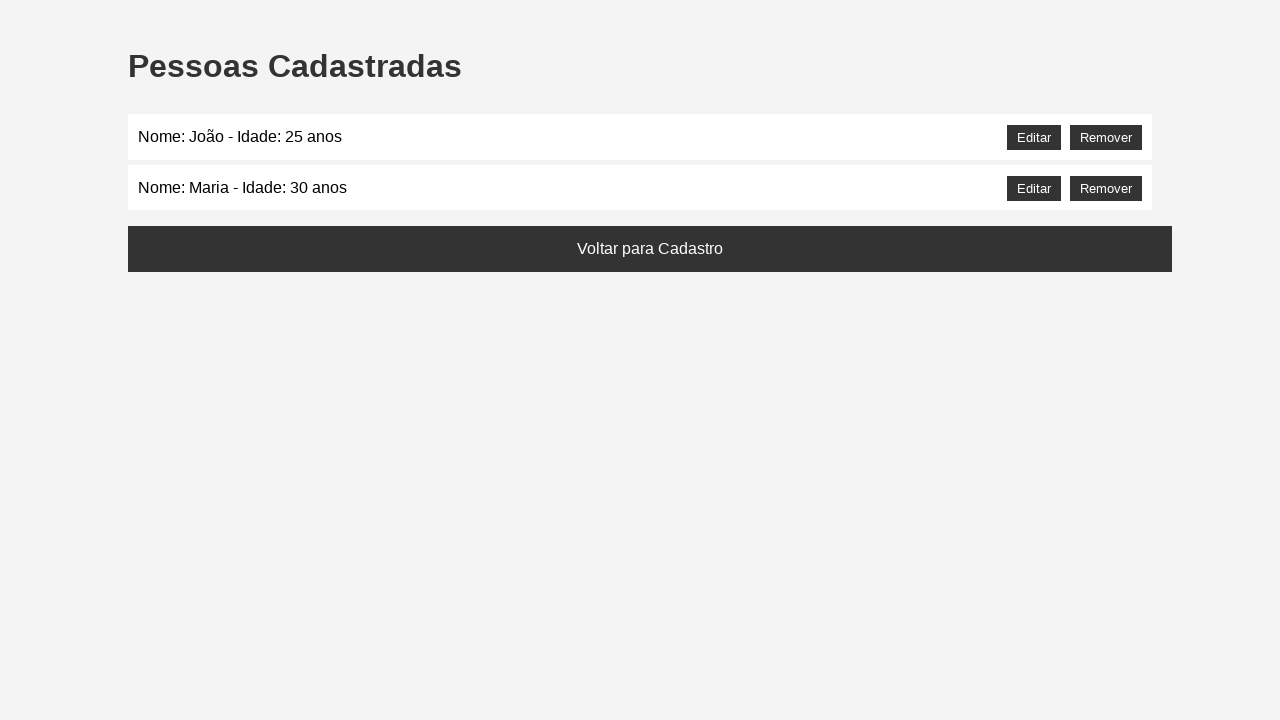

Located the people list element
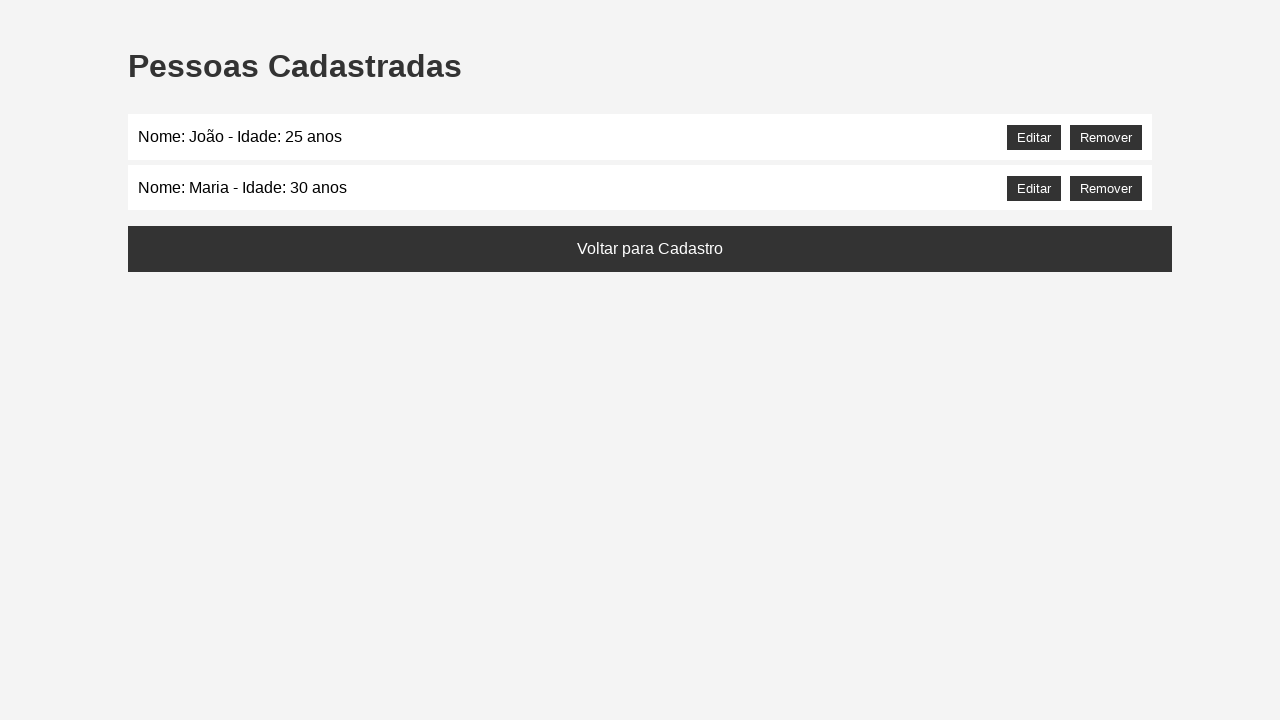

Retrieved text content from the people list
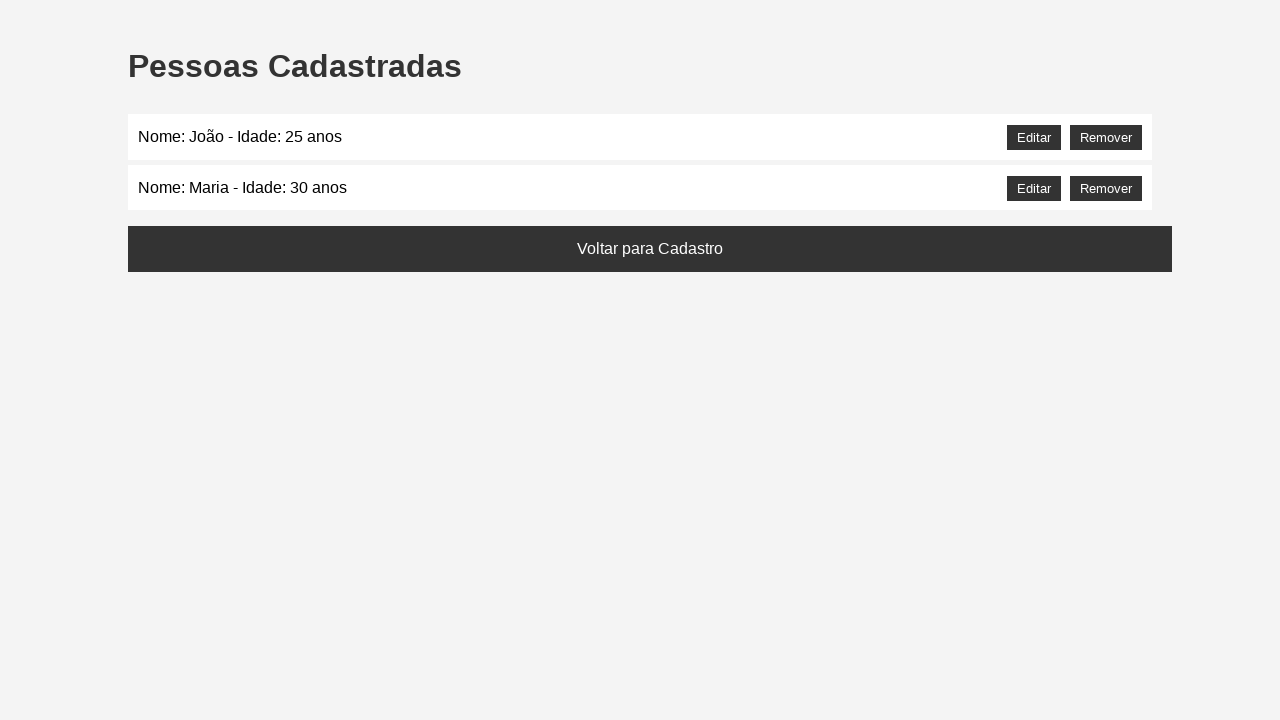

Verified that 'João' is displayed in the list
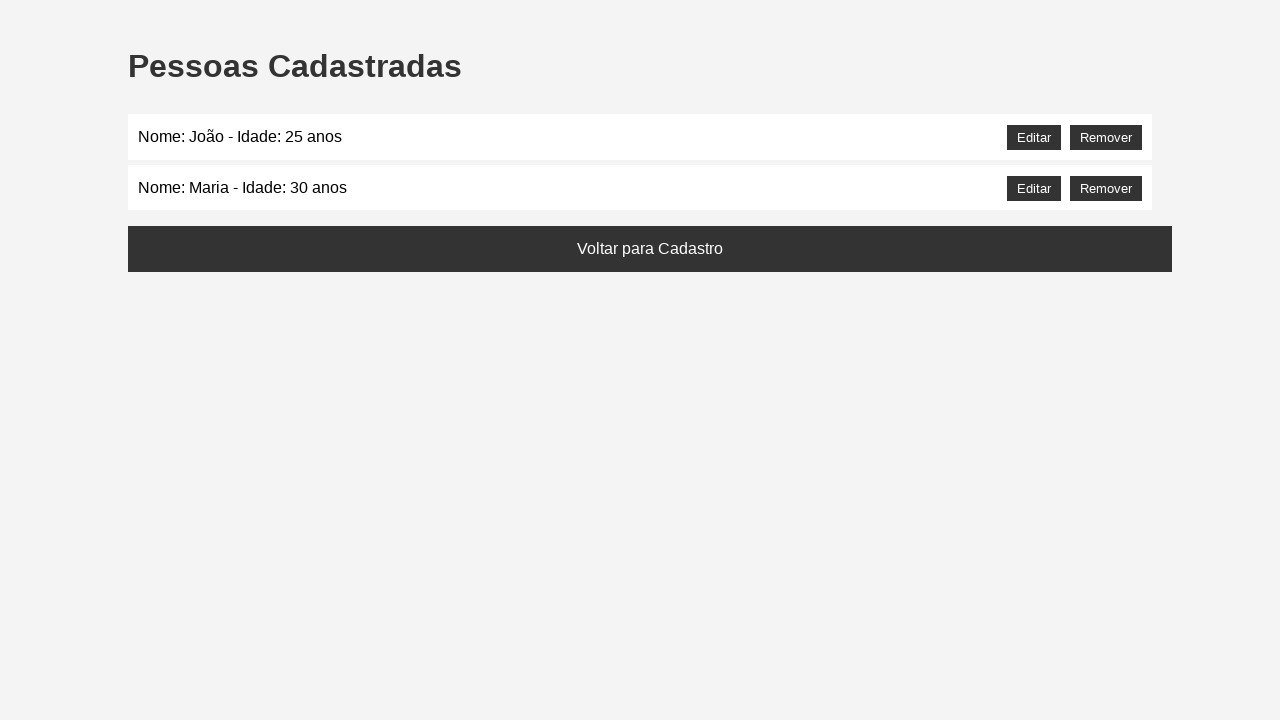

Verified that 'Maria' is displayed in the list
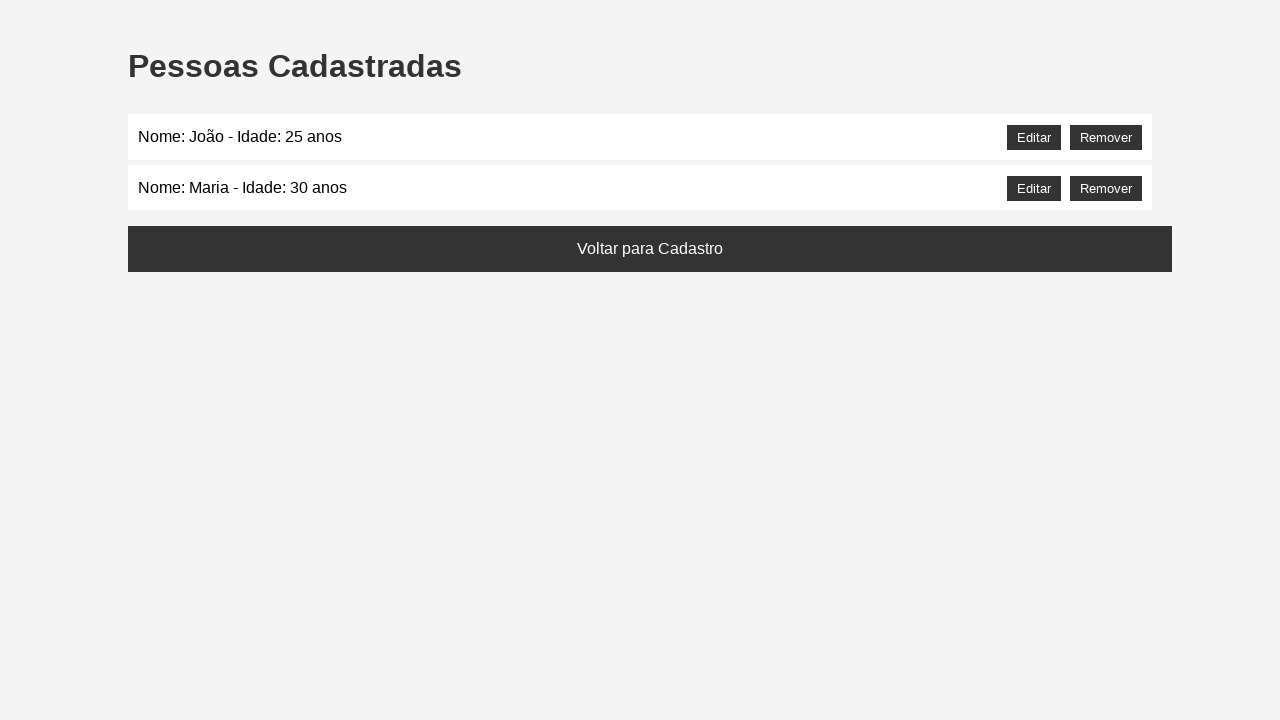

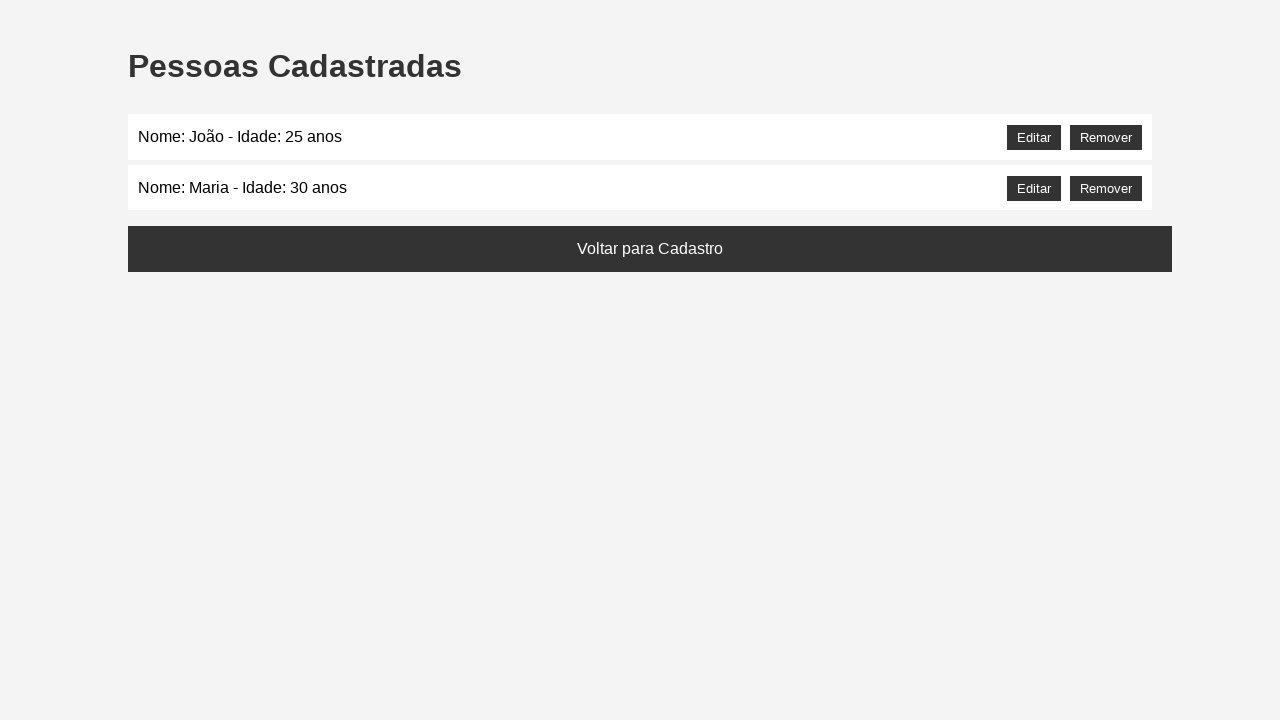